Tests that edits are cancelled when pressing Escape key

Starting URL: https://demo.playwright.dev/todomvc

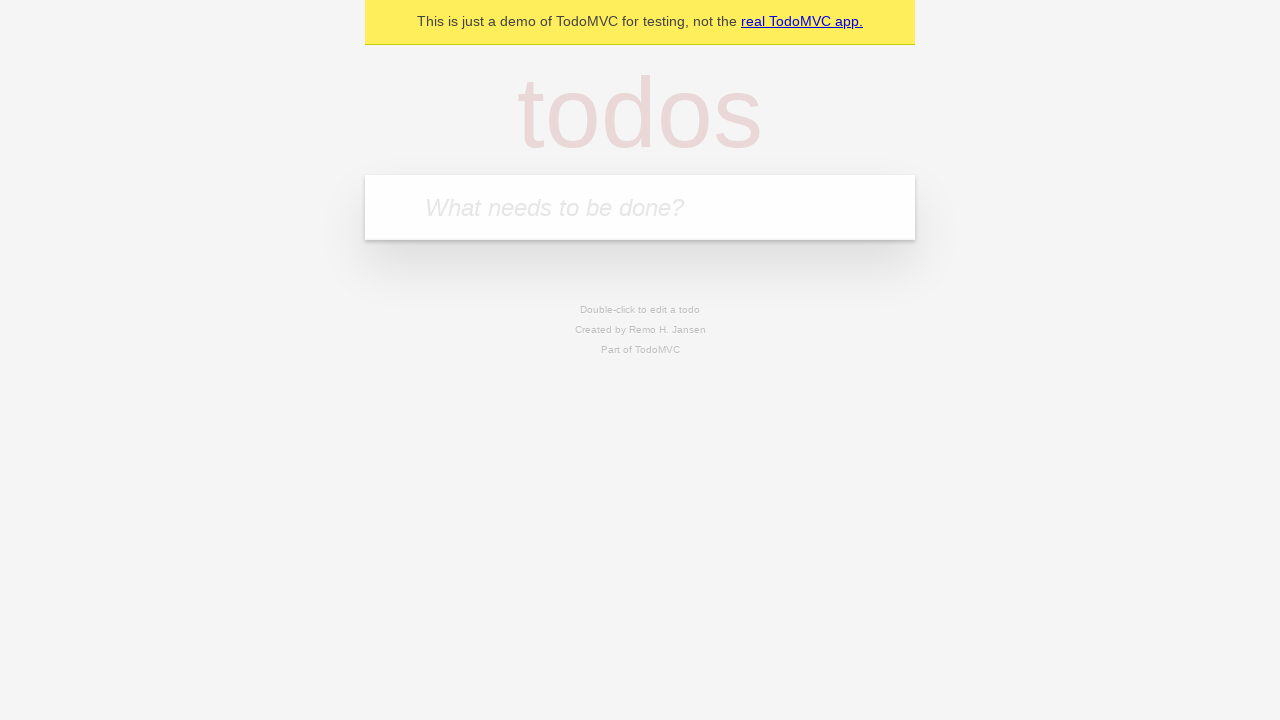

Filled new todo field with 'Book doctor appointment' on .new-todo
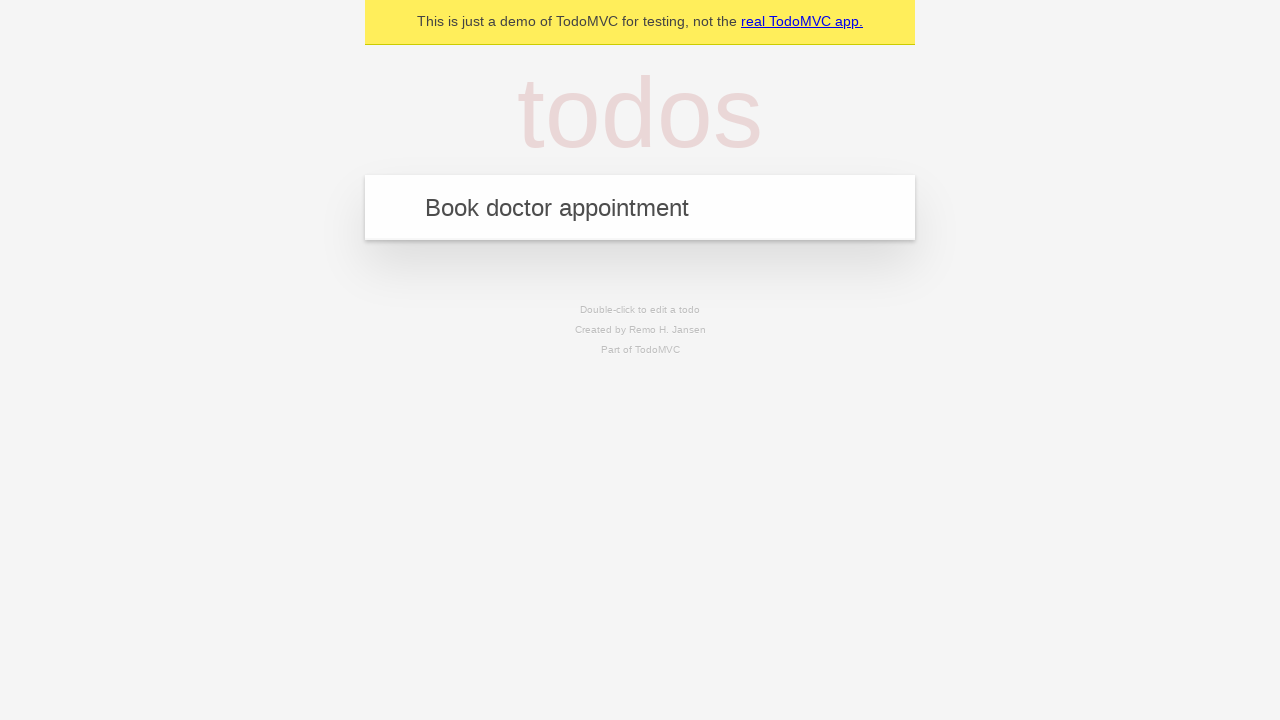

Pressed Enter to create first todo
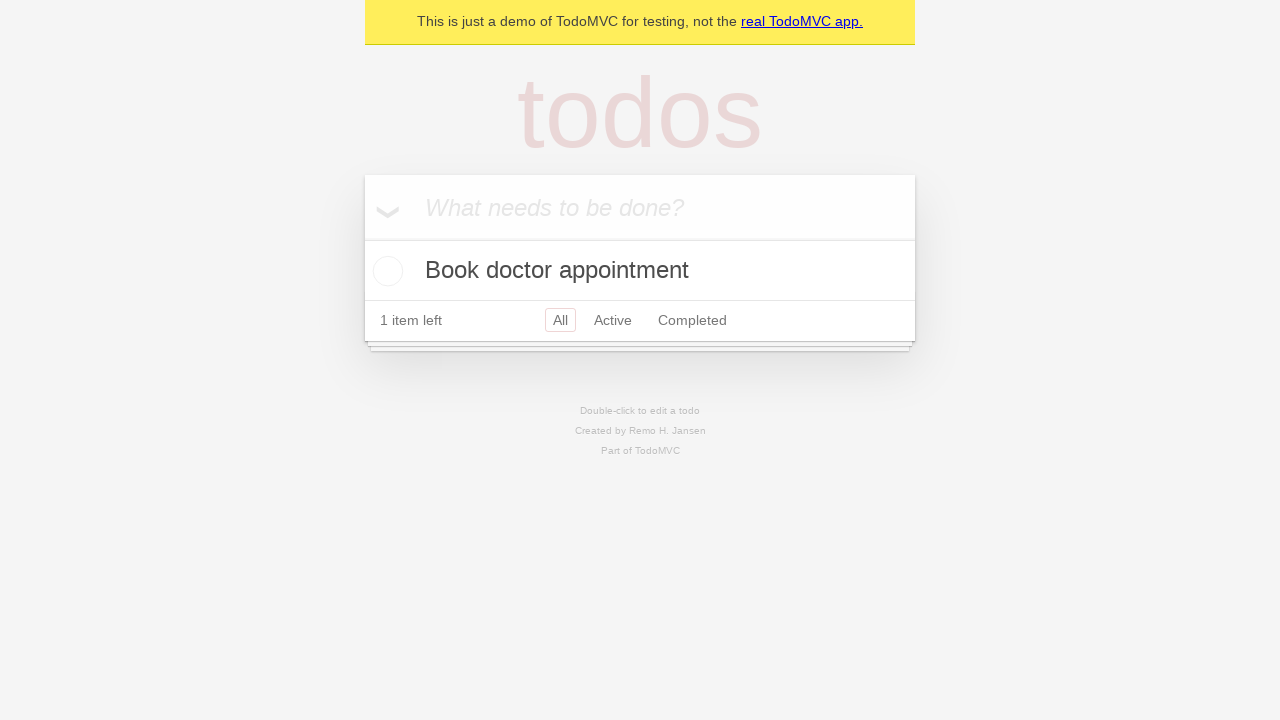

Filled new todo field with 'Buy birthday gift for Mom' on .new-todo
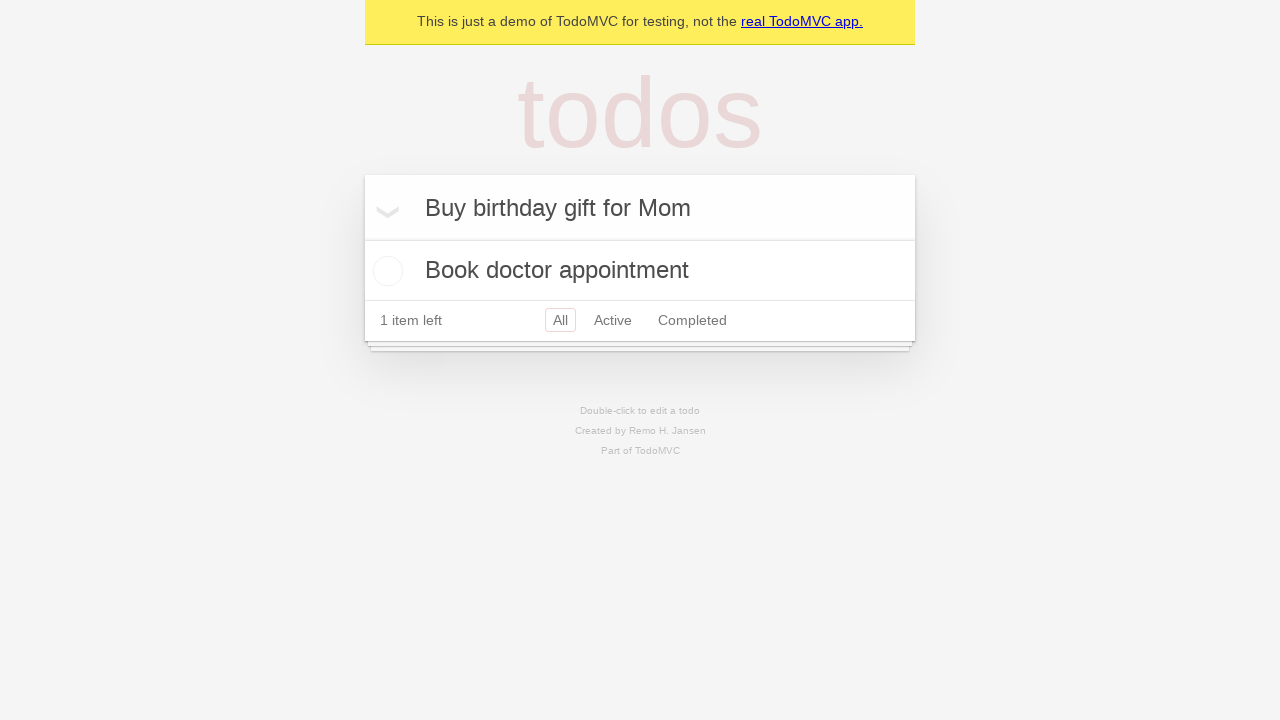

Pressed Enter to create second todo
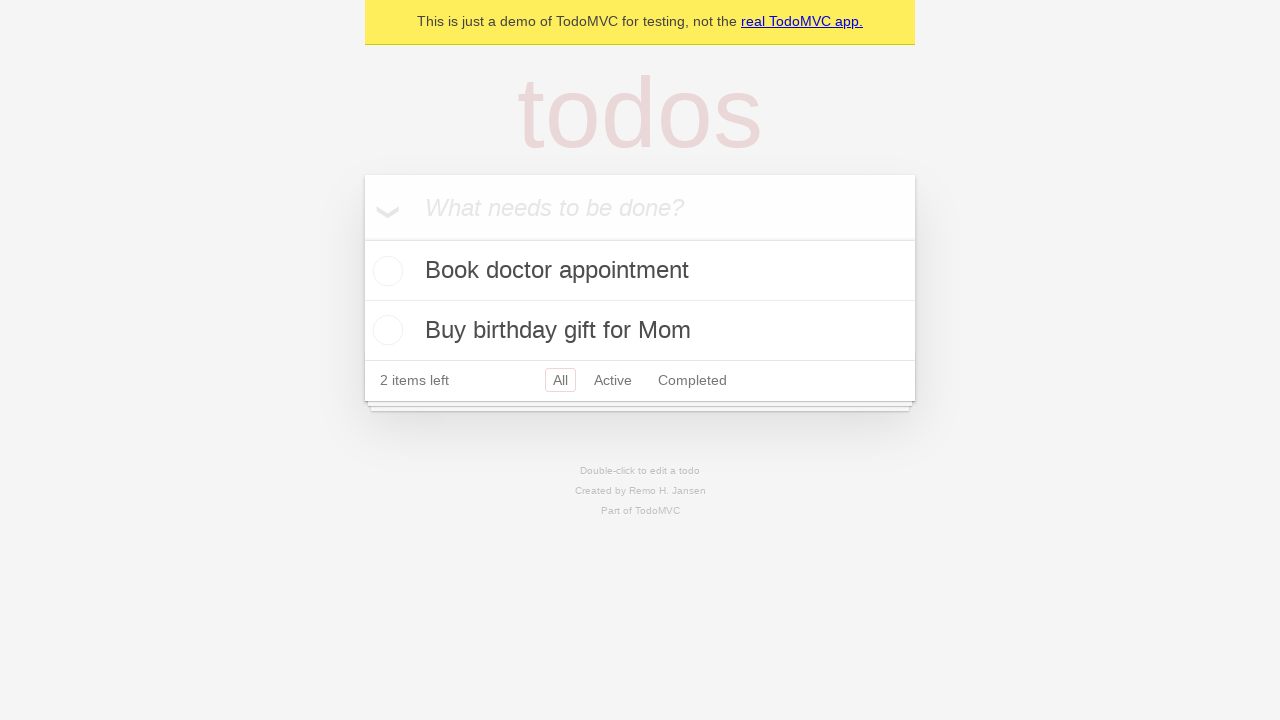

Filled new todo field with 'Find place for vacation' on .new-todo
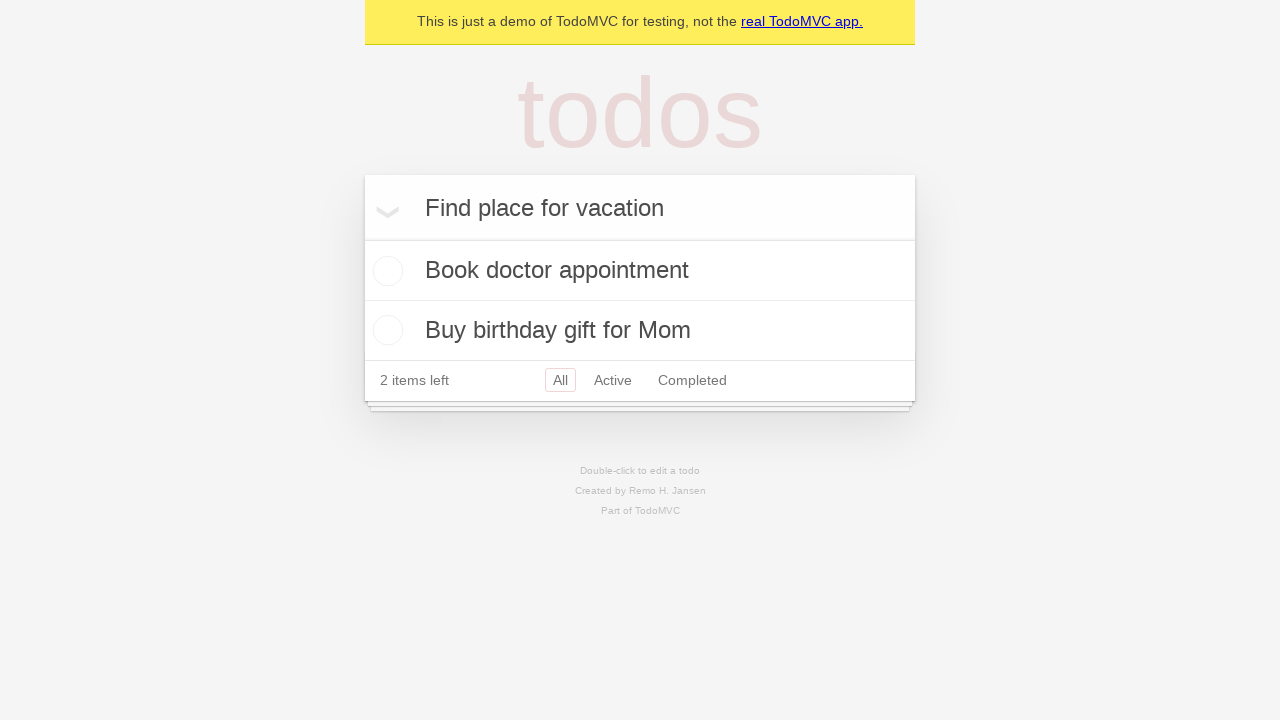

Pressed Enter to create third todo
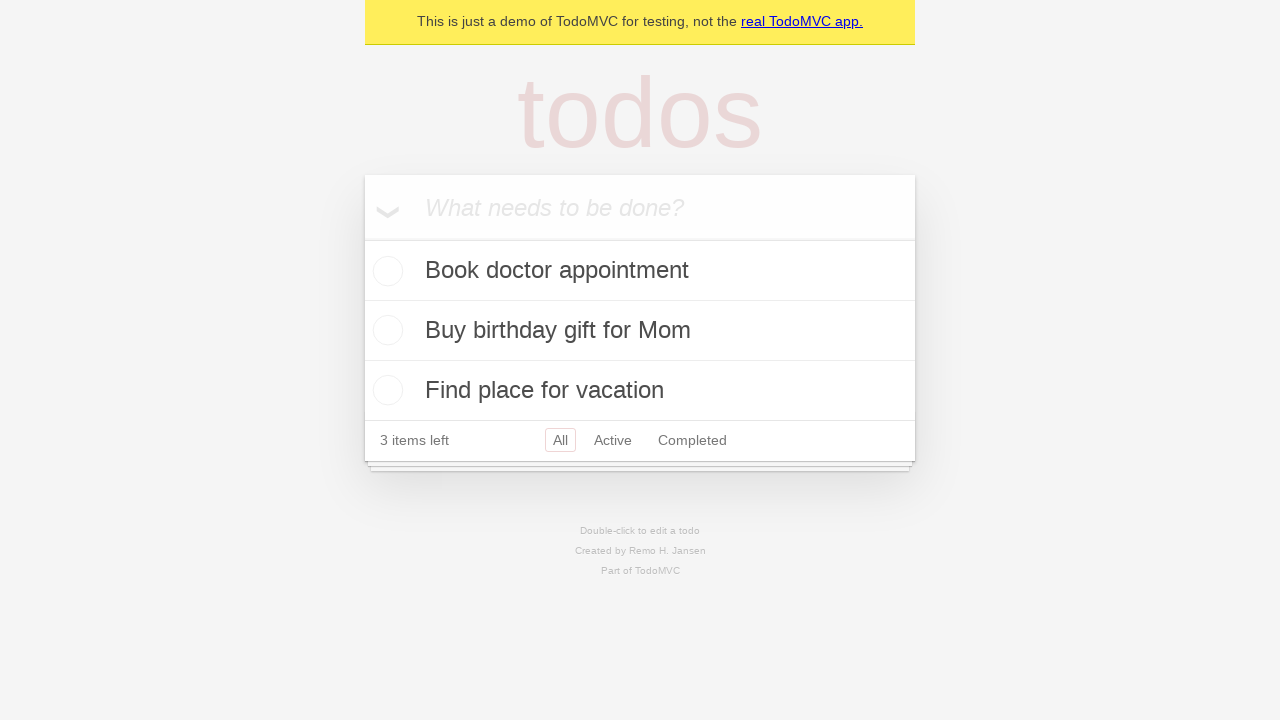

Waited for third todo item to appear in list
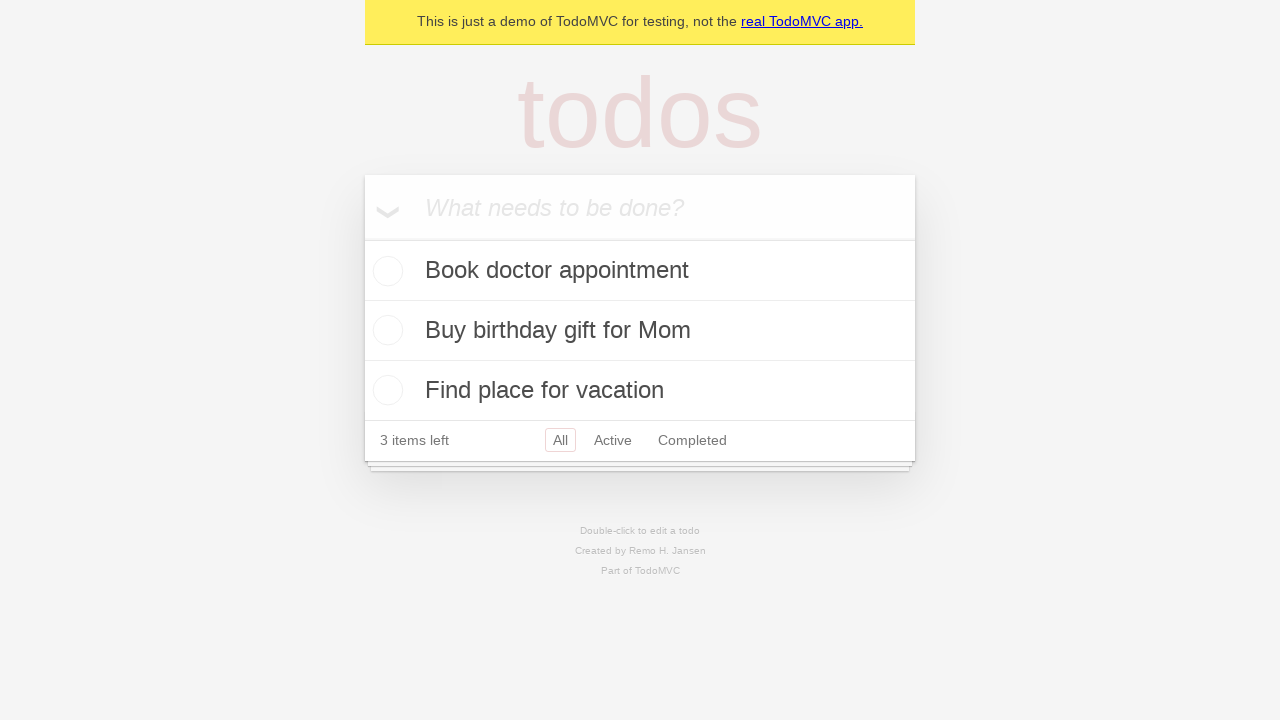

Double-clicked on second todo item to enter edit mode at (640, 330) on .todo-list li:nth-child(2) label
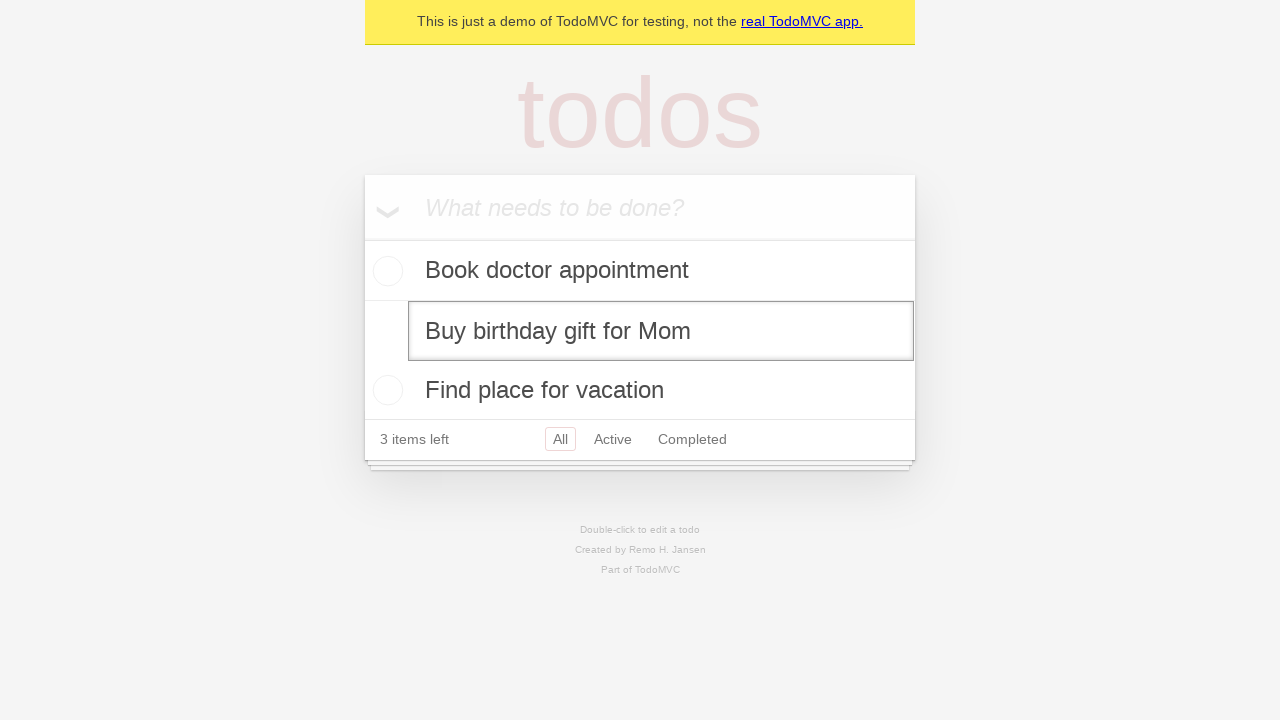

Typed new text 'buy some sausages' in edit field
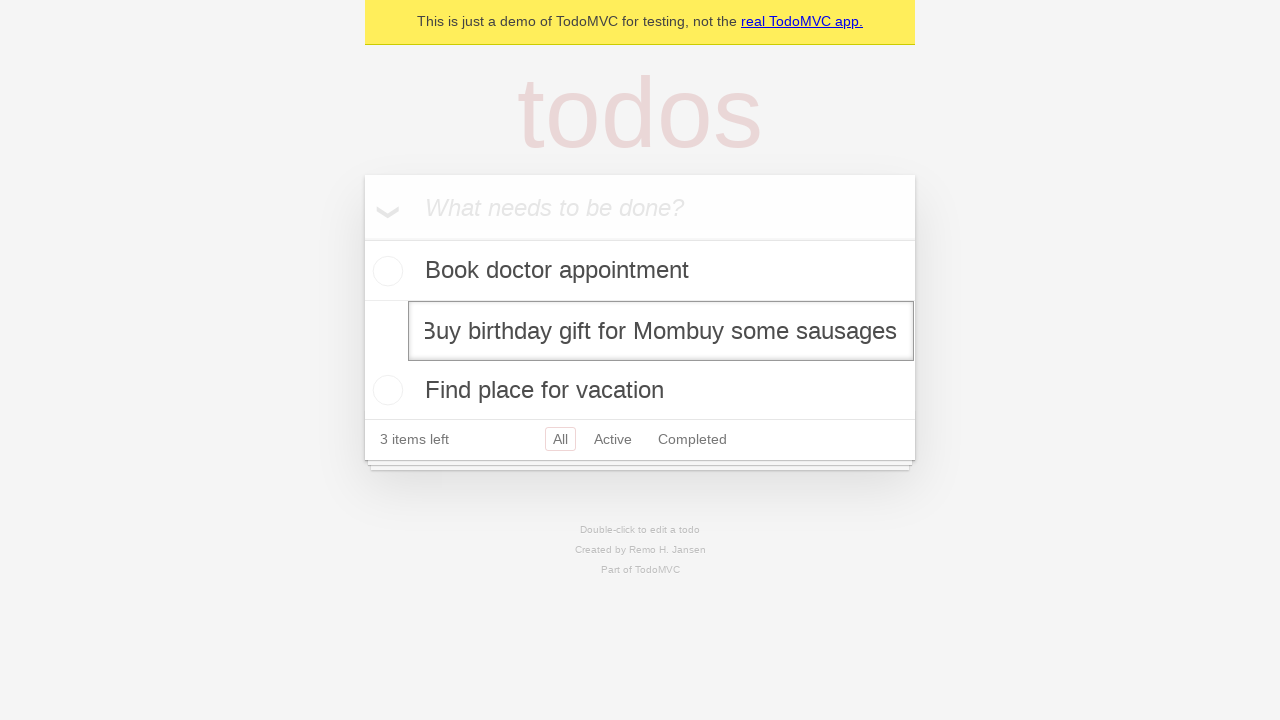

Pressed Escape to cancel edit and verify original text is restored
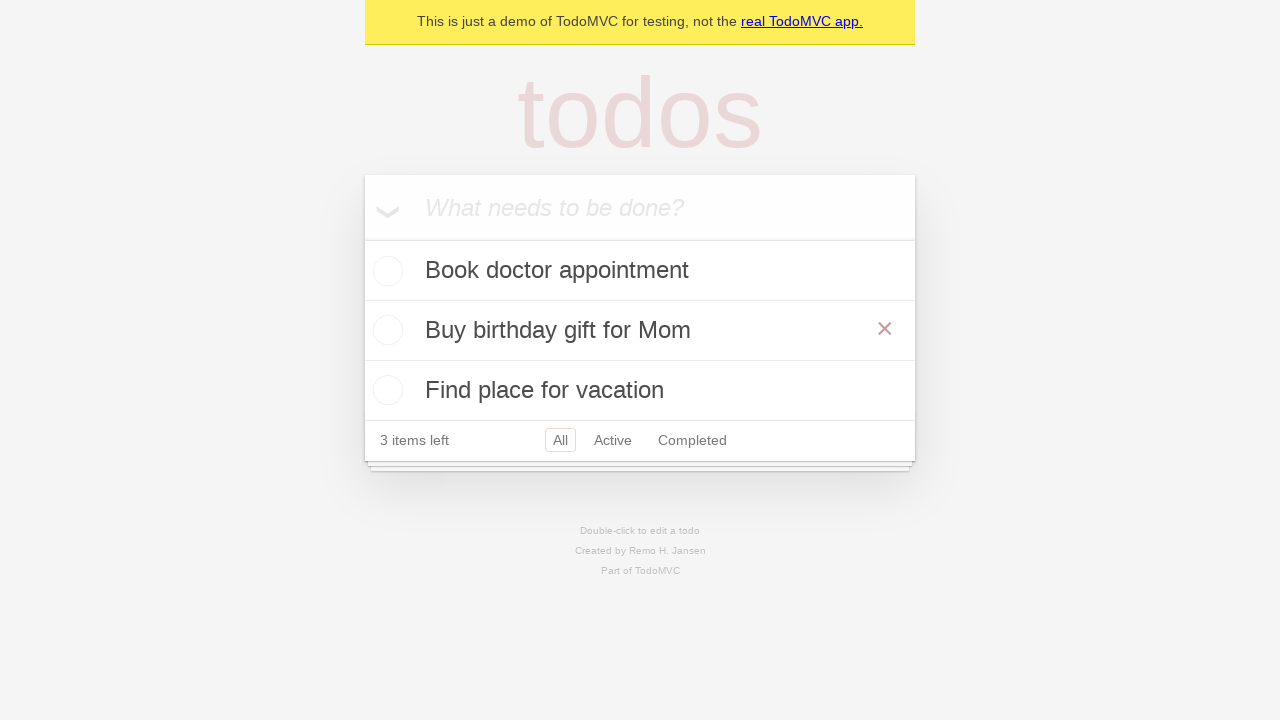

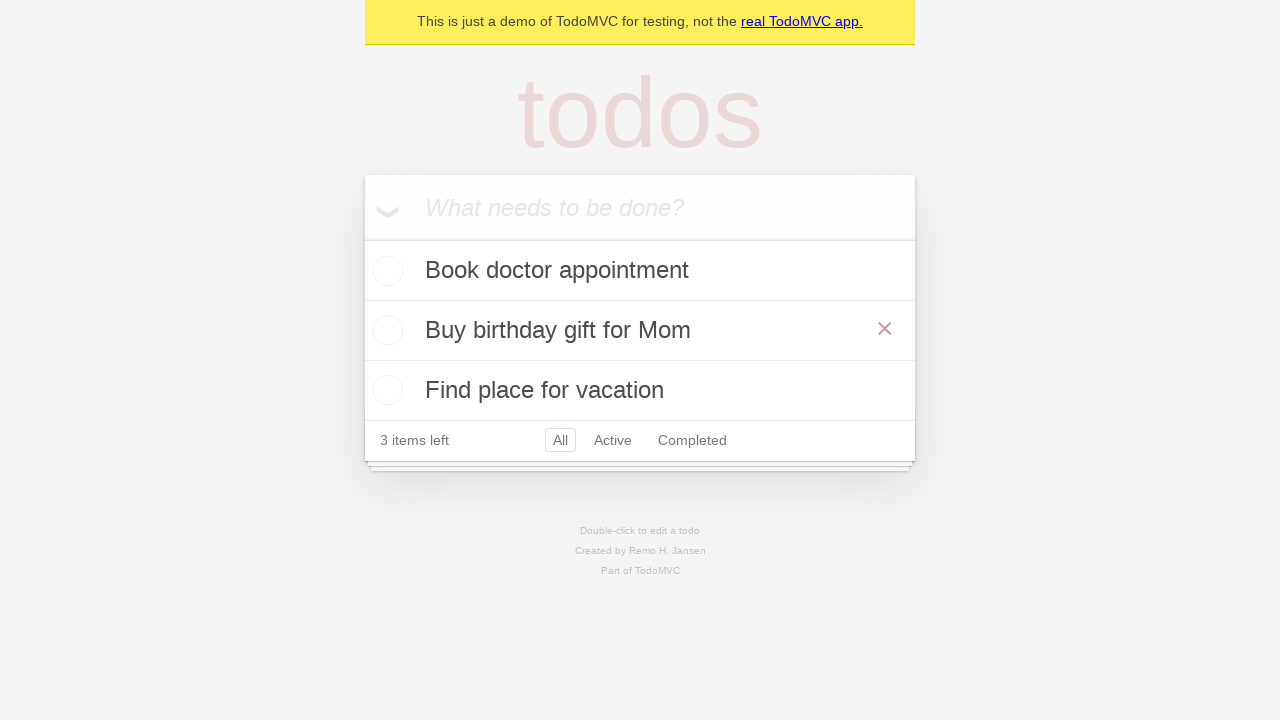